Tests window popup handling by clicking a button that opens multiple tabs

Starting URL: https://www.lambdatest.com/selenium-playground/window-popup-modal-demo

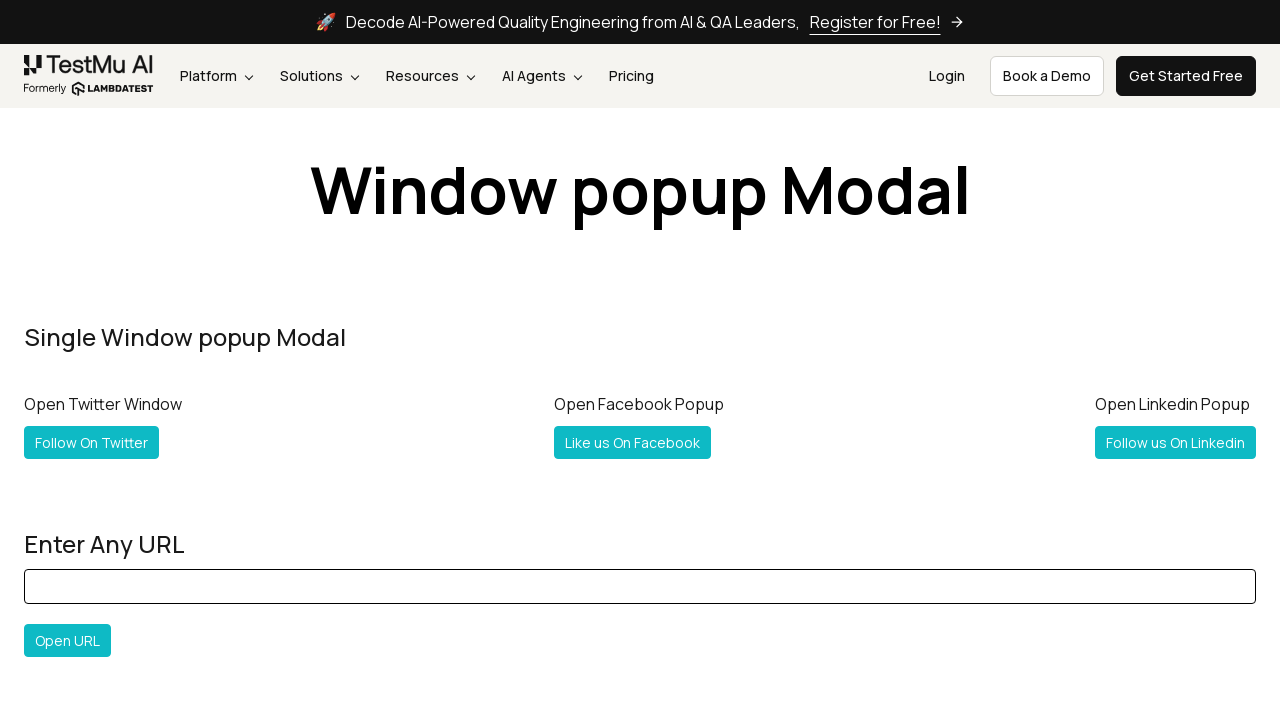

Clicked button to open multiple windows/tabs at (122, 360) on #followboth
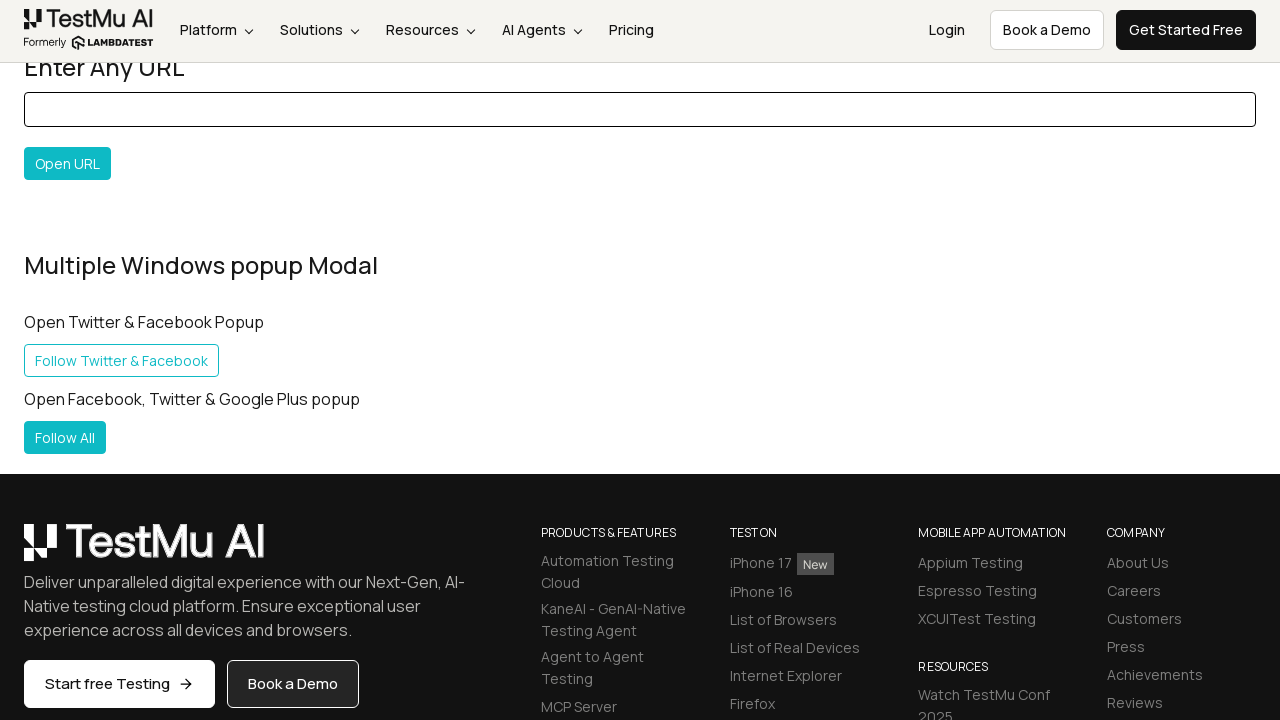

New page/tab was opened and captured
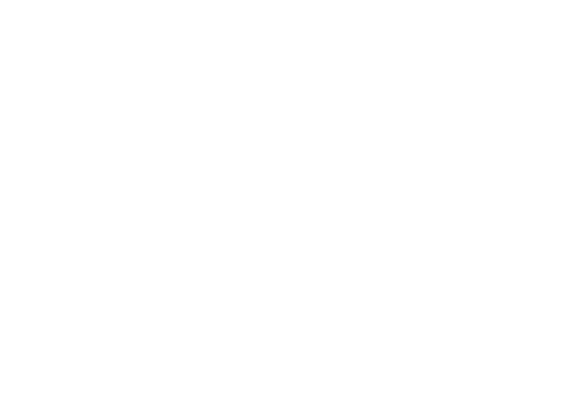

New page finished loading
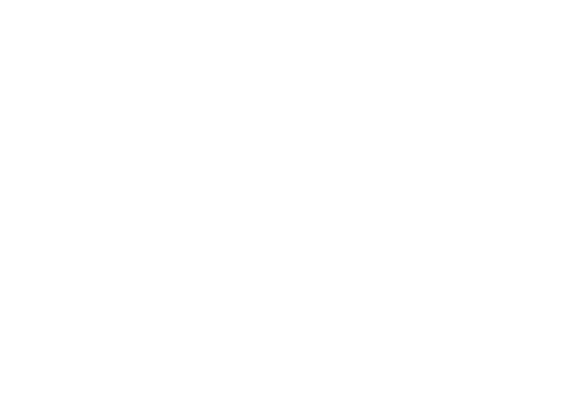

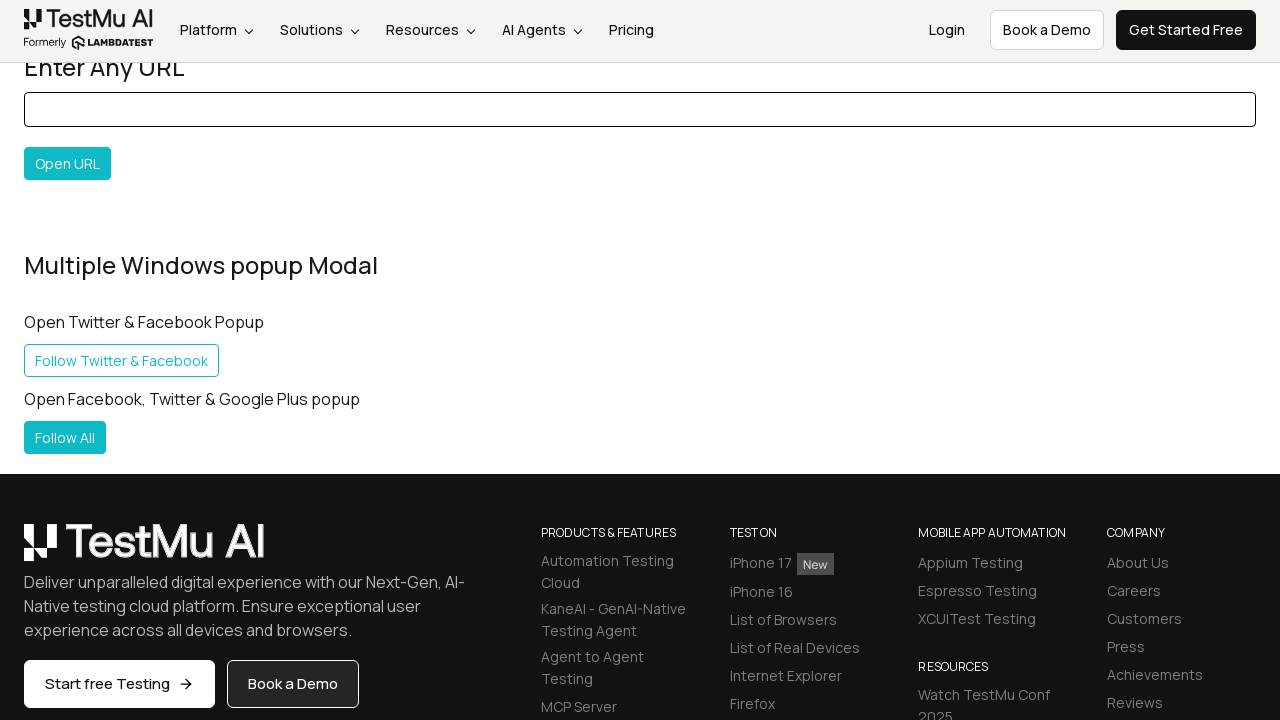